Tests sorting the Email column in ascending order by clicking the column header and verifying the text values are sorted alphabetically.

Starting URL: http://the-internet.herokuapp.com/tables

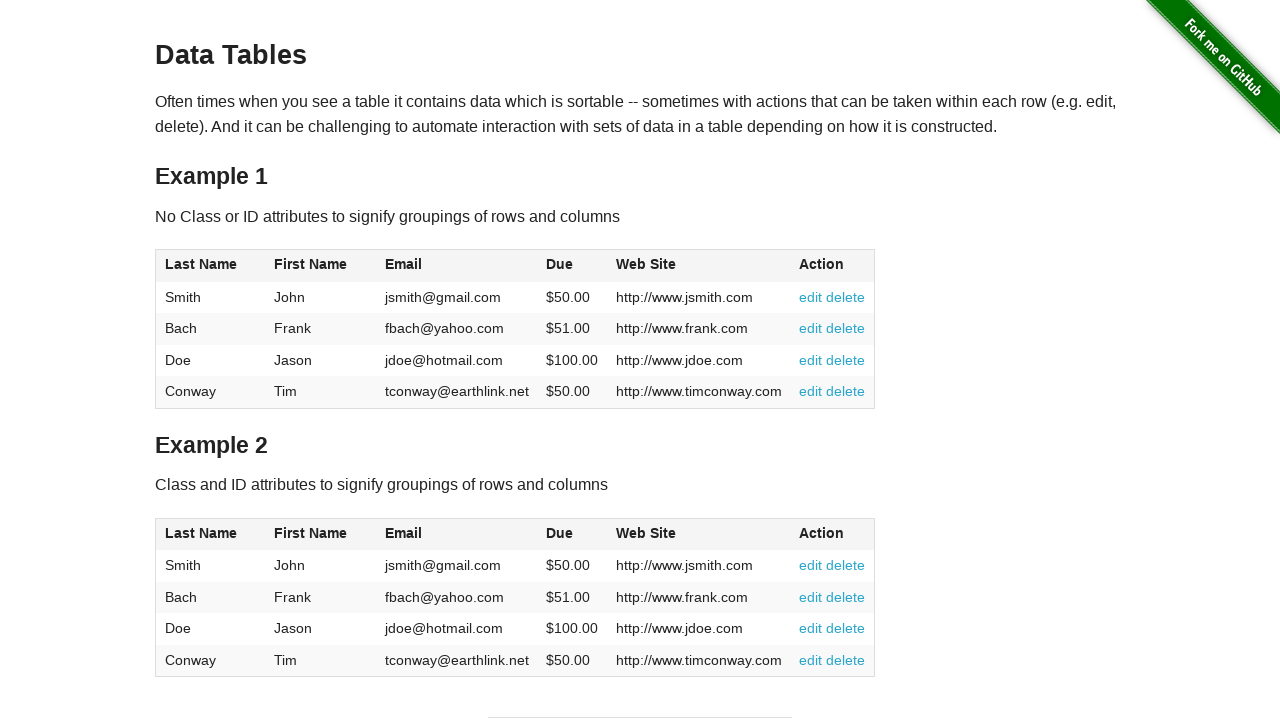

Clicked Email column header to sort ascending at (457, 266) on #table1 thead tr th:nth-of-type(3)
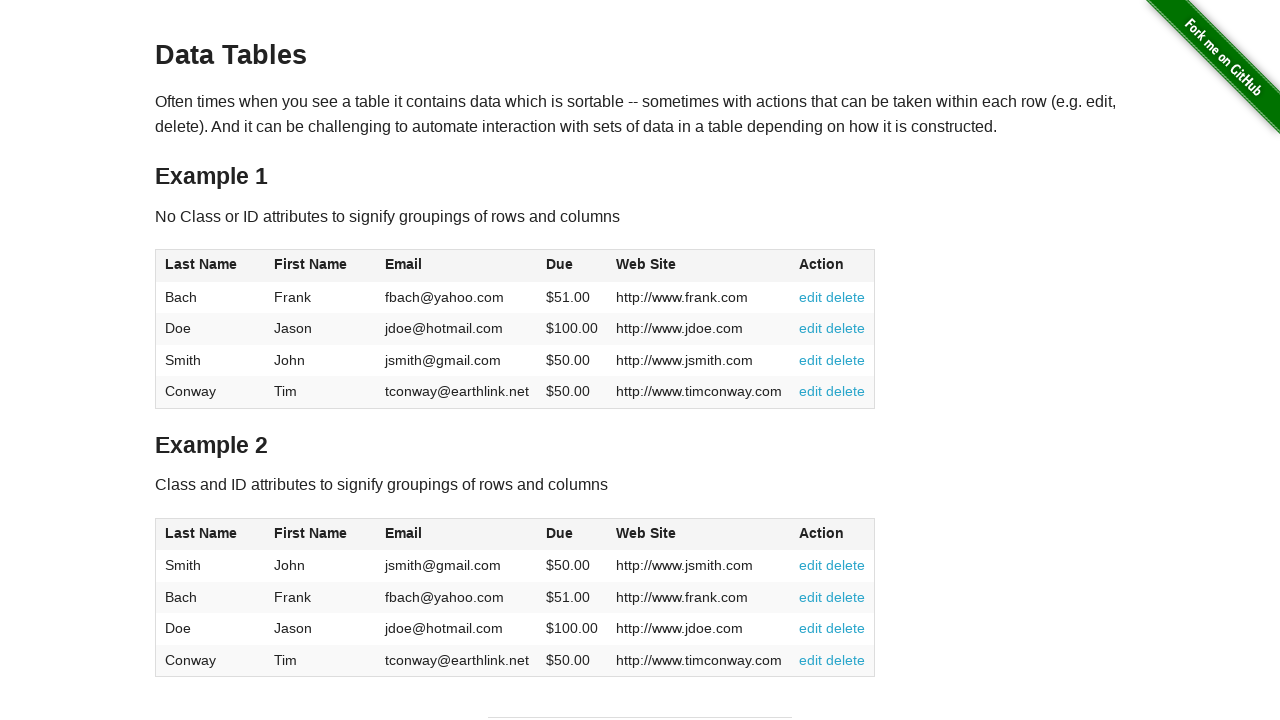

Email column values loaded in table body
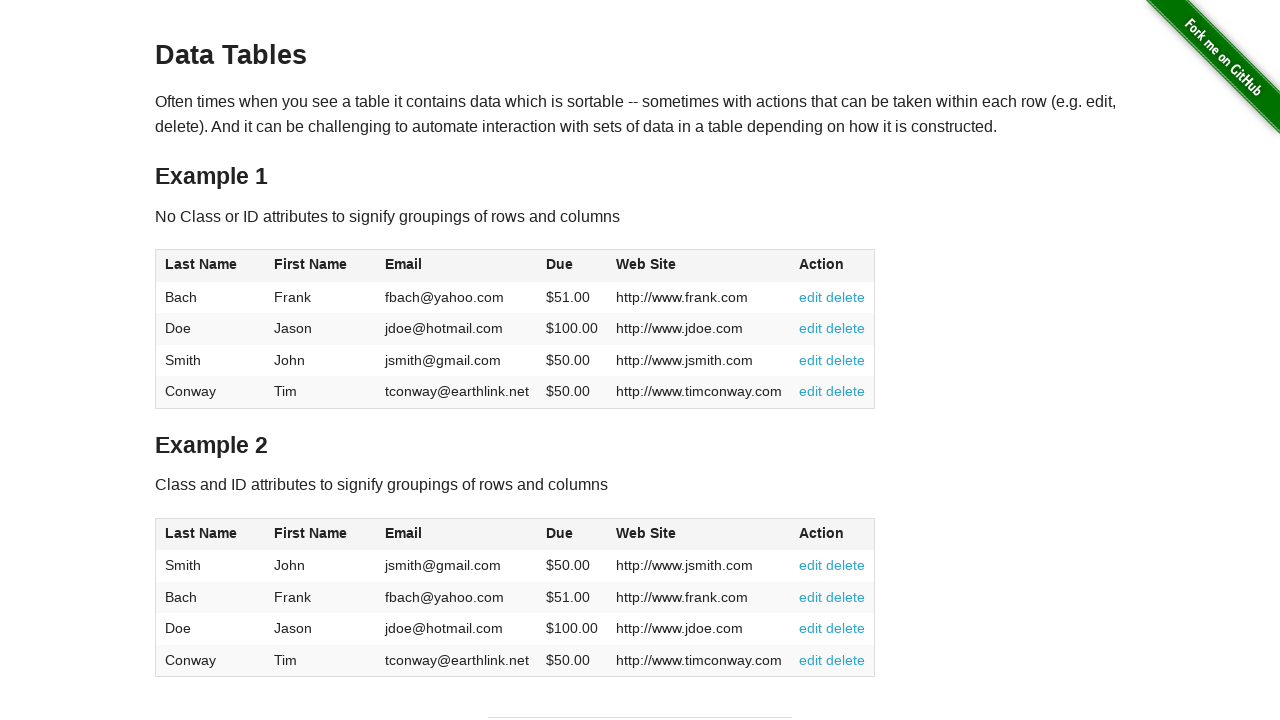

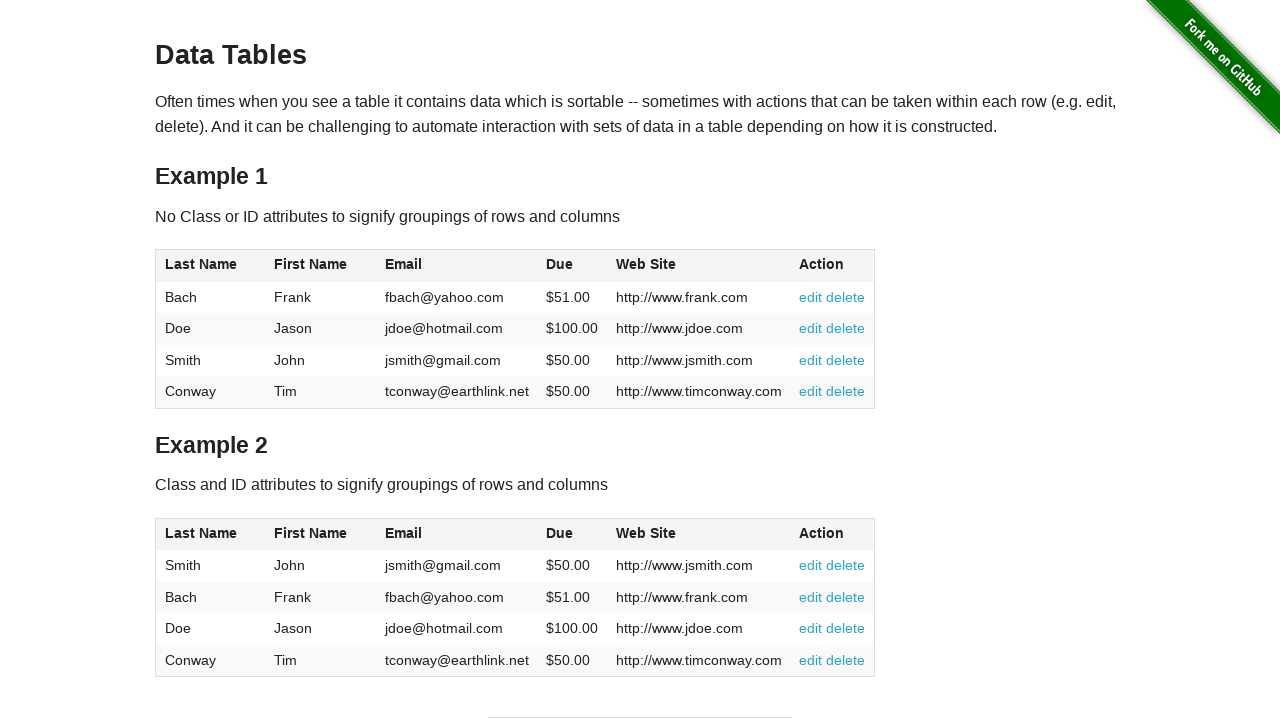